Automates dropdown selection on a registration form by selecting a state (Goa) and gender (Male) from dropdown menus.

Starting URL: https://grotechminds.com/registeration-form/

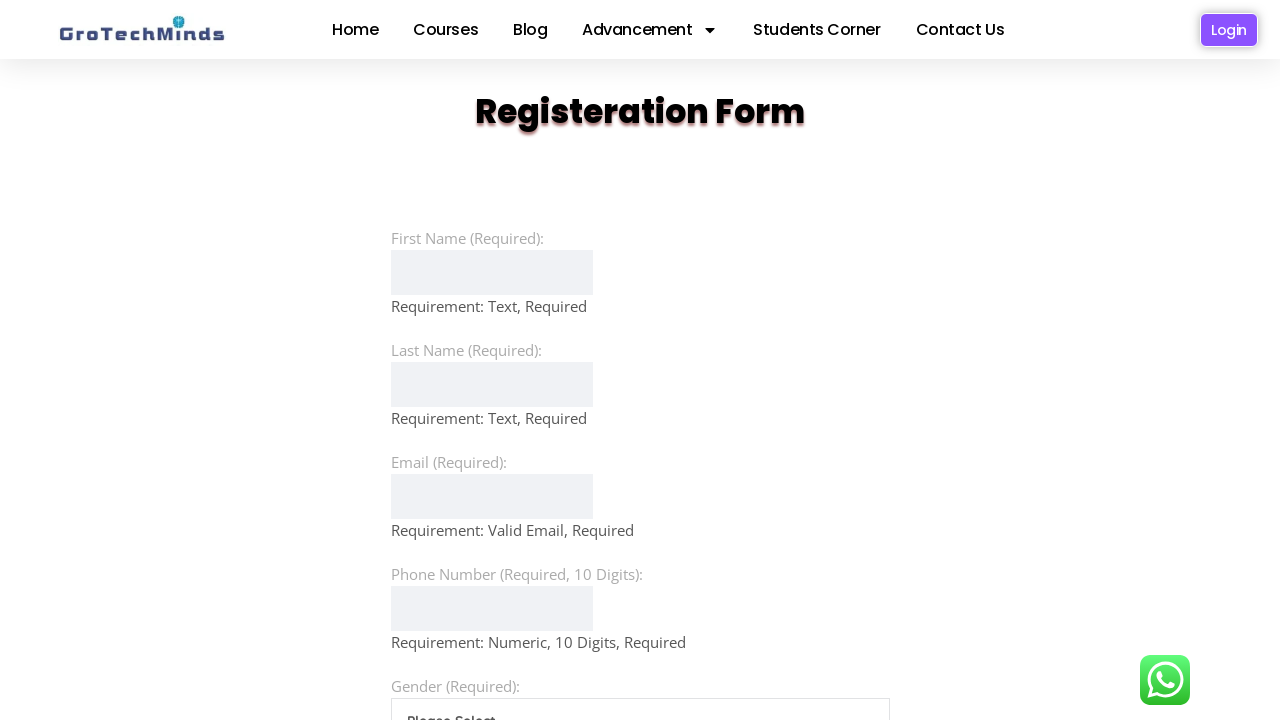

State dropdown loaded and is visible
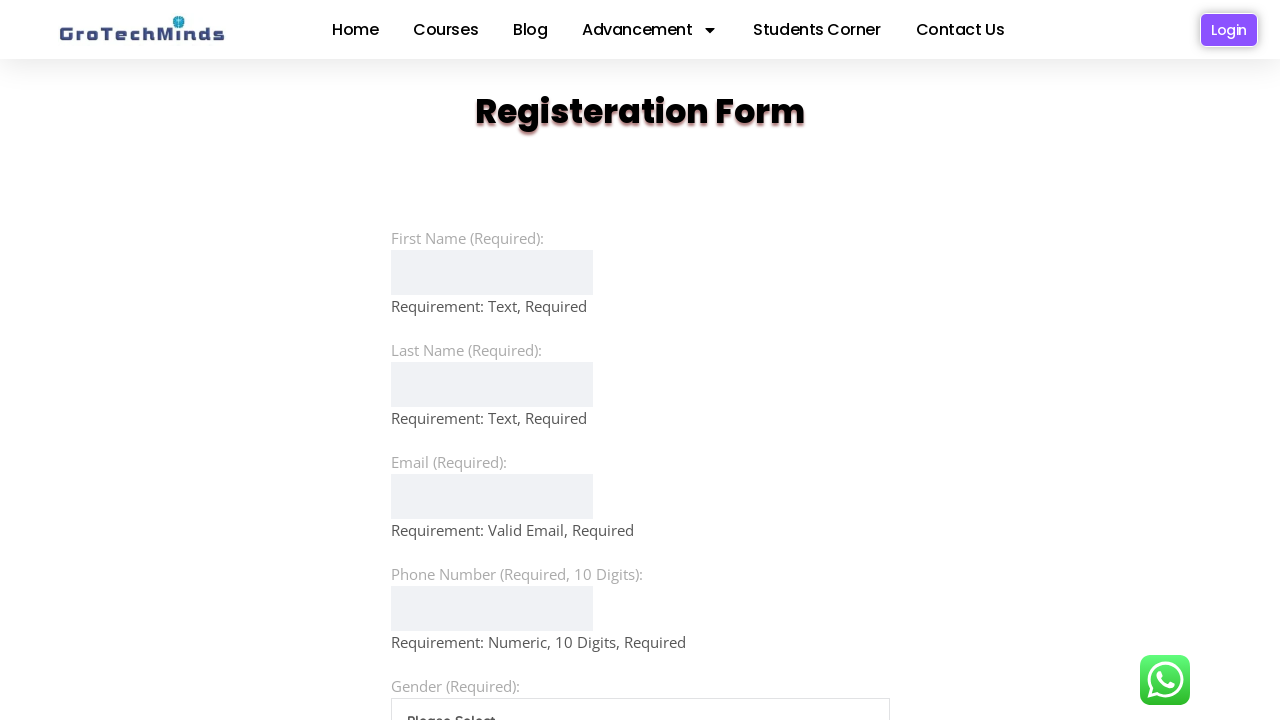

Selected 'Goa' from state dropdown on select#state
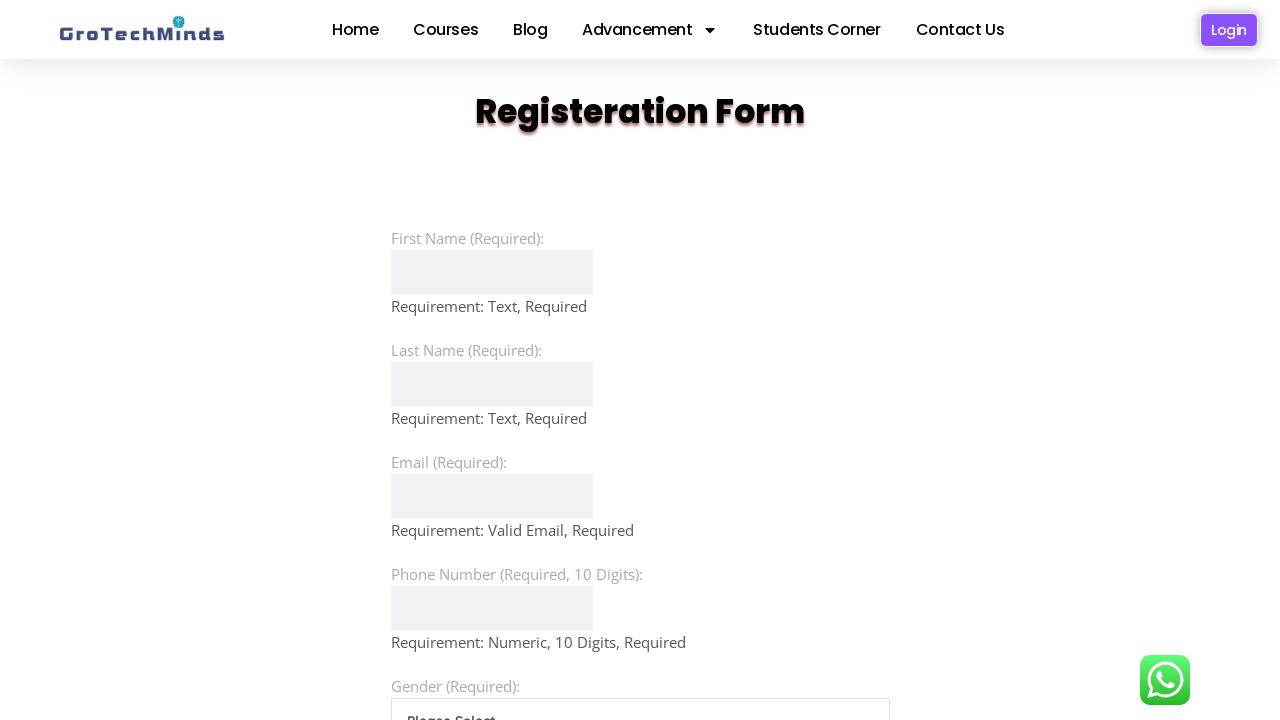

Selected 'Male' from gender dropdown on select#gender
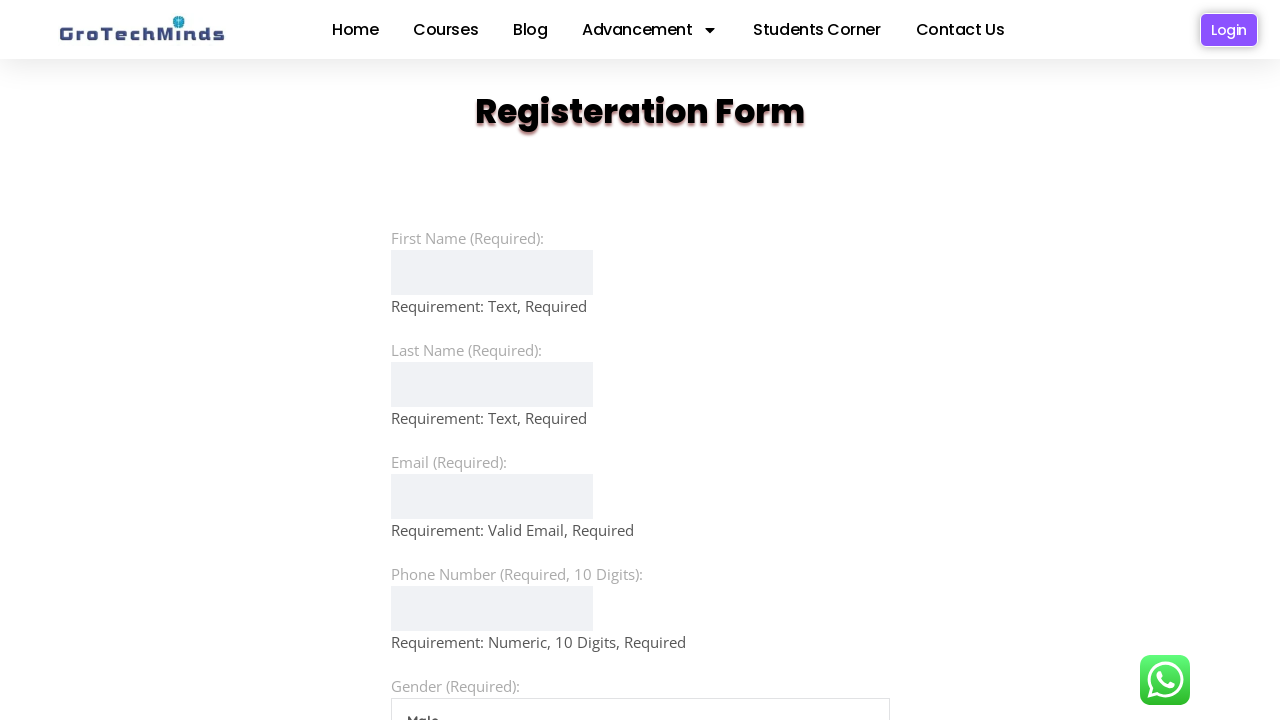

Waited 2 seconds to observe dropdown selections
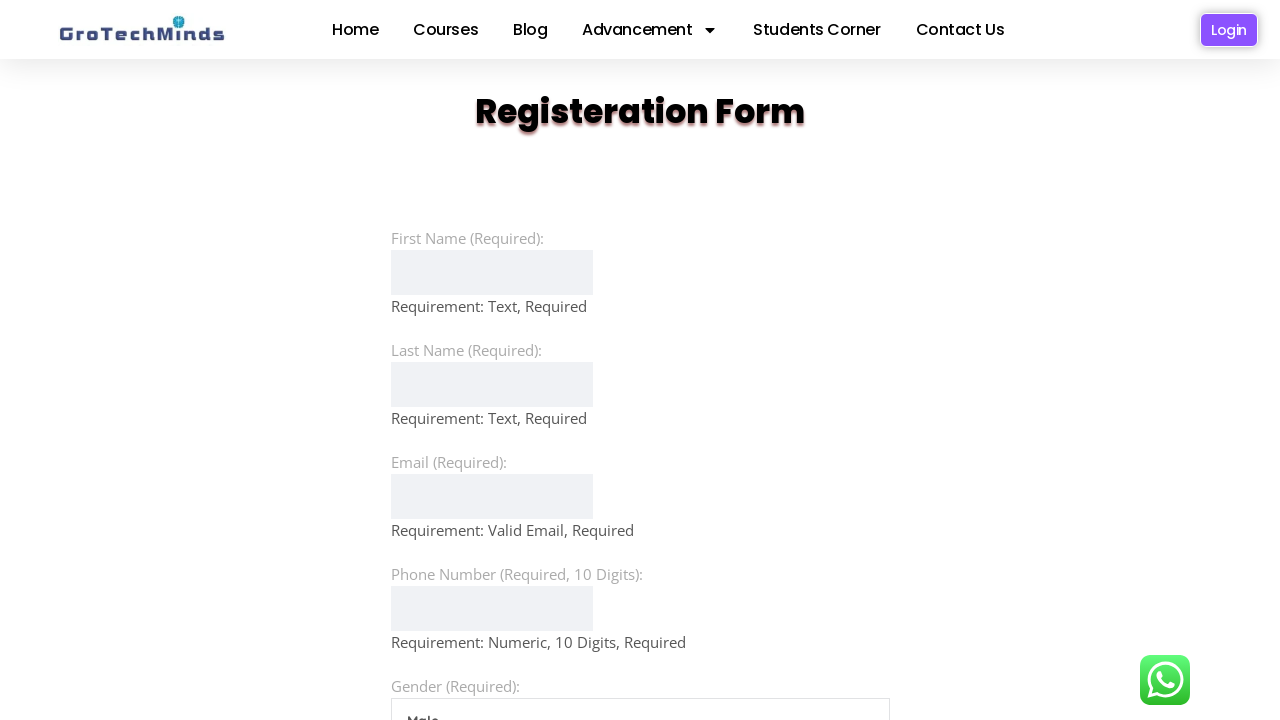

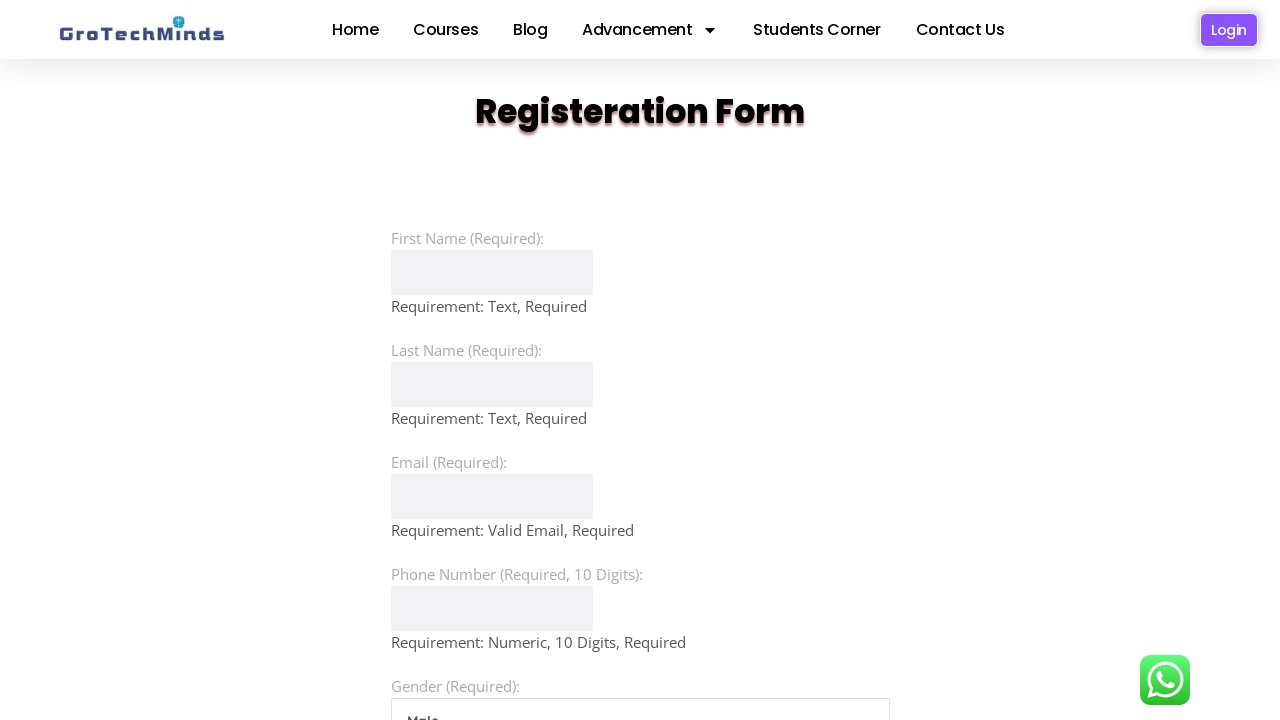